Tests iframe text editing functionality by switching to an iframe, clearing existing text, entering new text, applying bold/italic/underline formatting, and verifying the text content remains unchanged after formatting.

Starting URL: https://www.lambdatest.com/selenium-playground/iframe-demo/

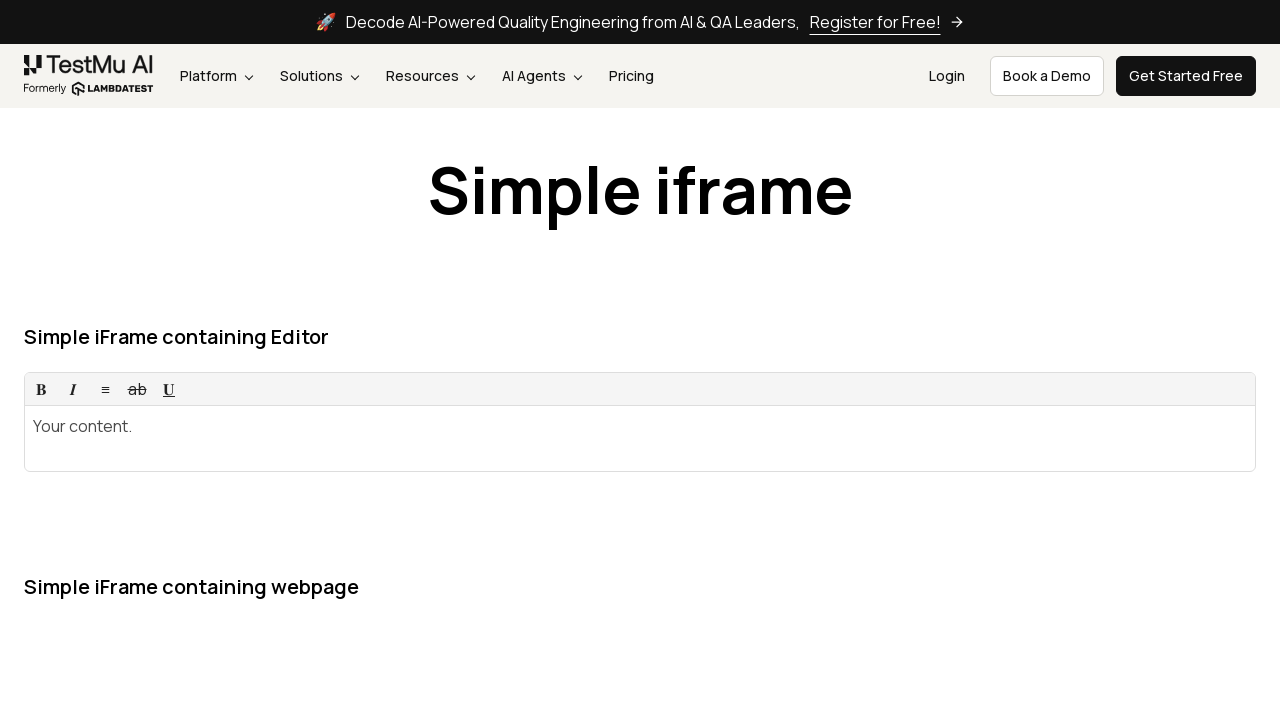

Located iframe element with id 'iFrame1'
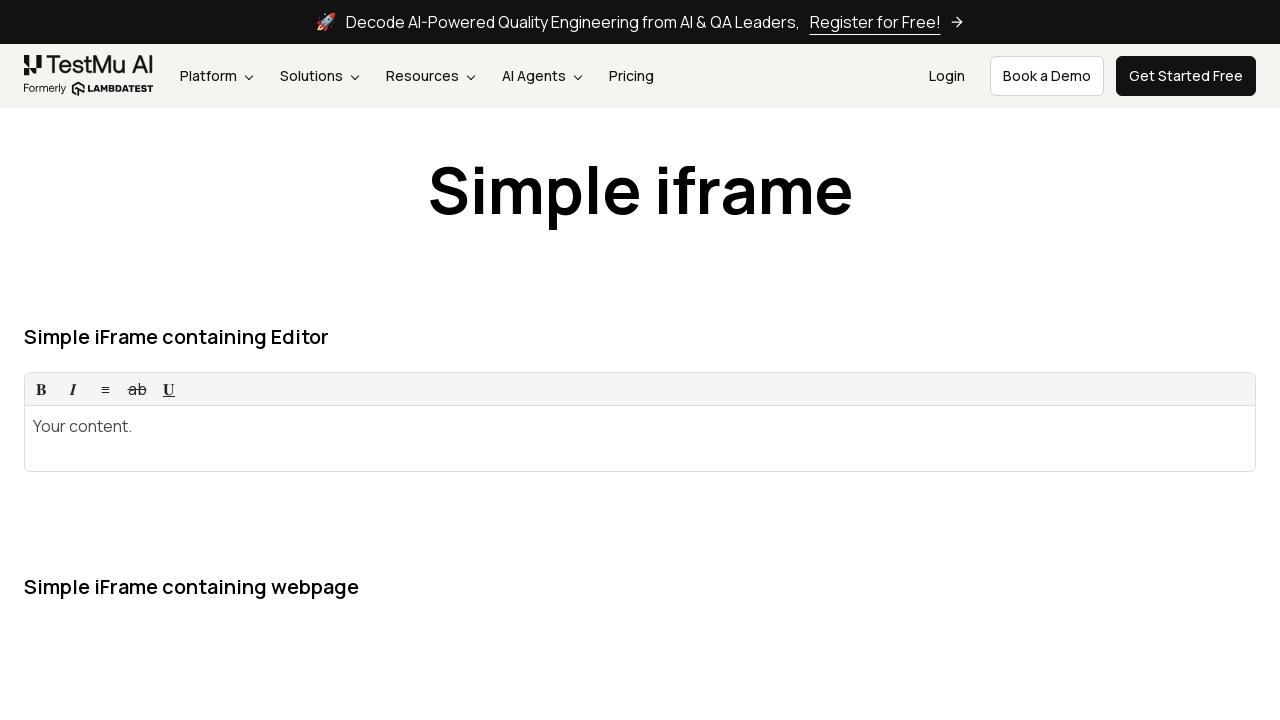

Located input field within iframe
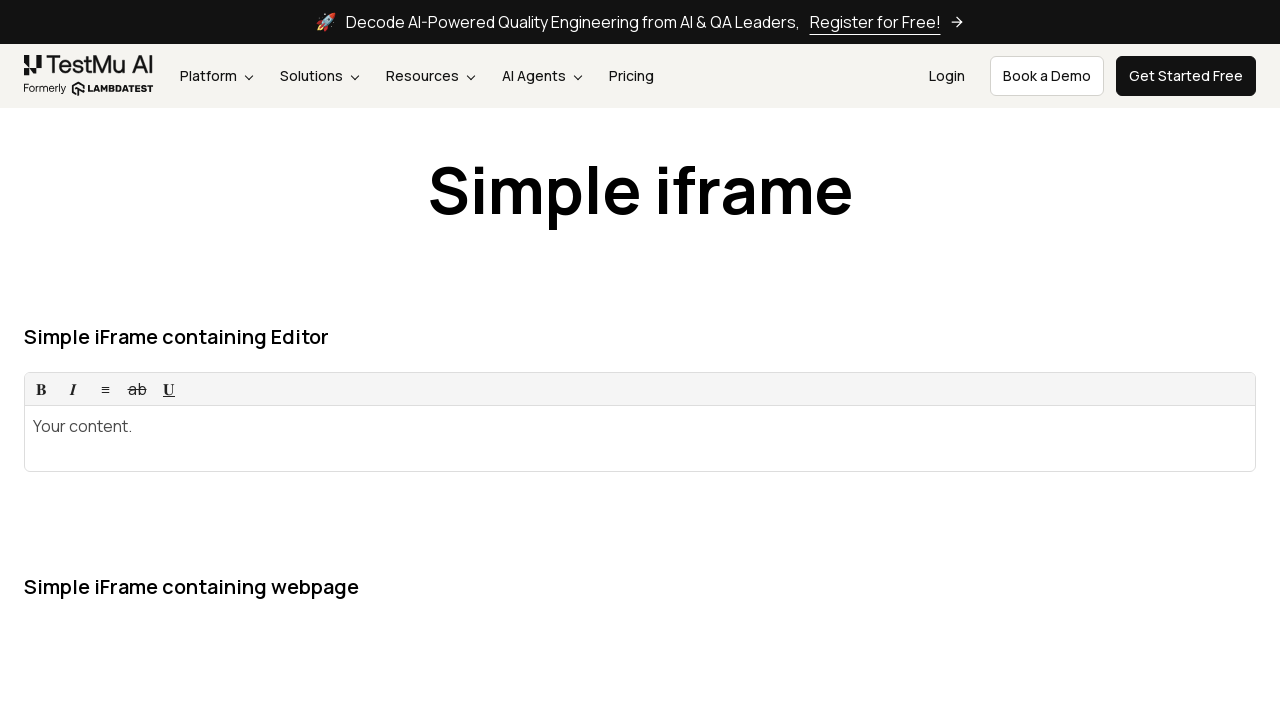

Clicked on the input field to focus it at (640, 438) on #iFrame1 >> internal:control=enter-frame >> xpath=//*[@class='rsw-ce']
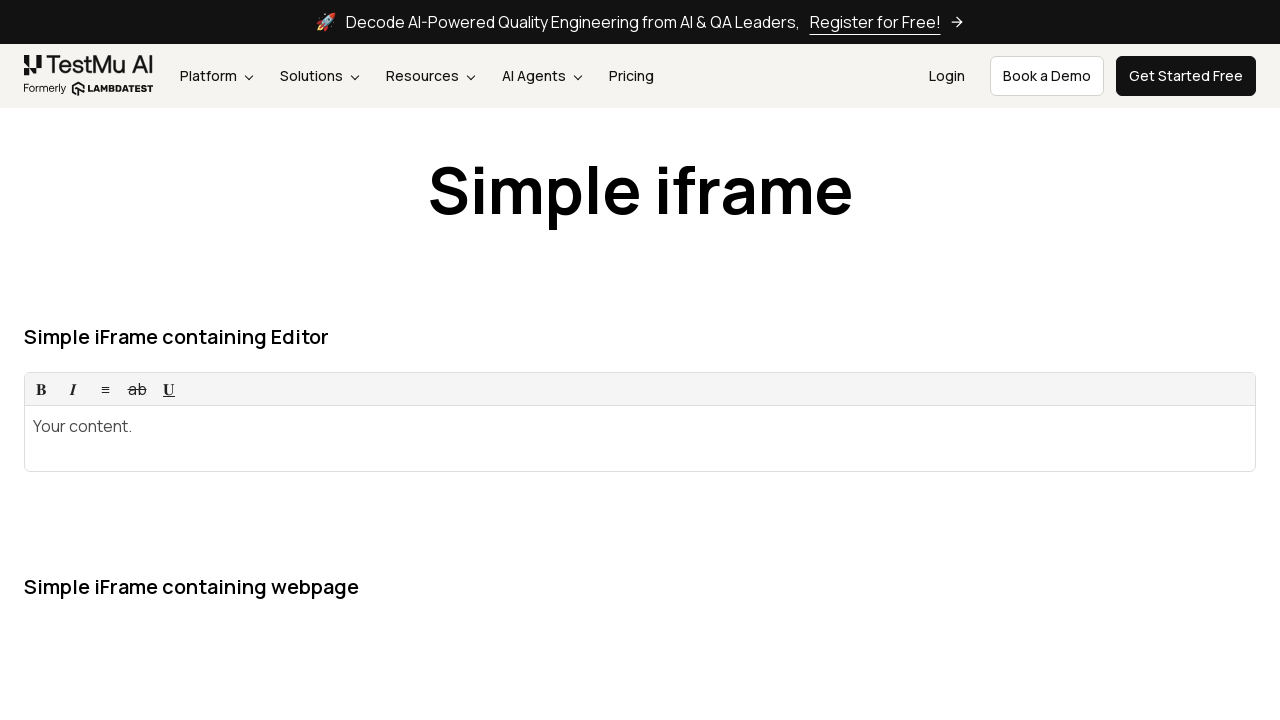

Selected all text in the input field using Ctrl+A on #iFrame1 >> internal:control=enter-frame >> xpath=//*[@class='rsw-ce']
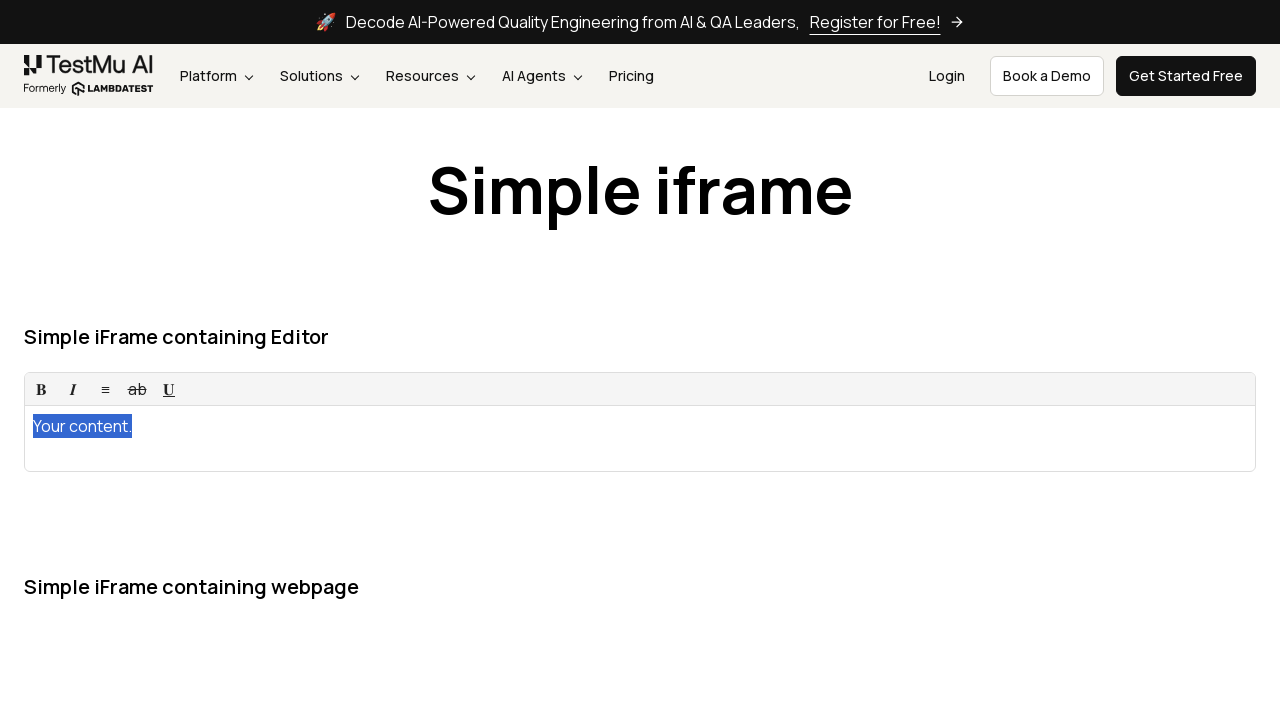

Deleted selected text from the input field on #iFrame1 >> internal:control=enter-frame >> xpath=//*[@class='rsw-ce']
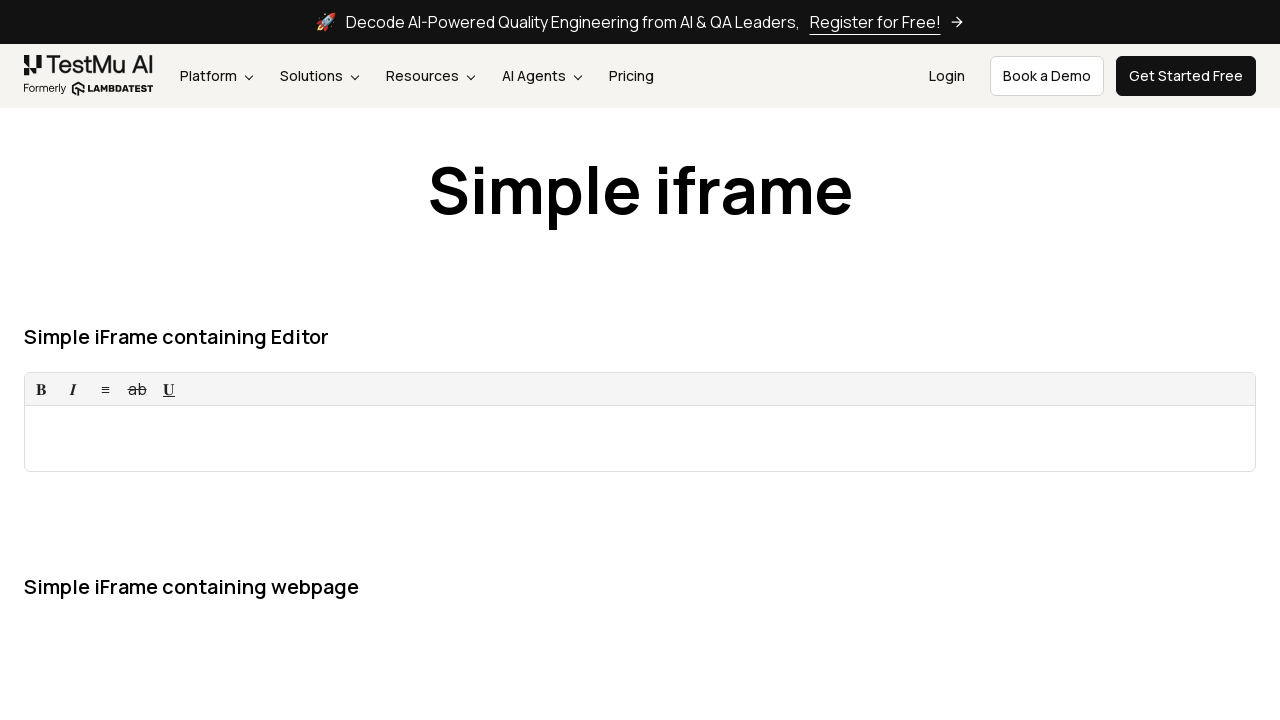

Entered test text 'Test text.' into the input field on #iFrame1 >> internal:control=enter-frame >> xpath=//*[@class='rsw-ce']
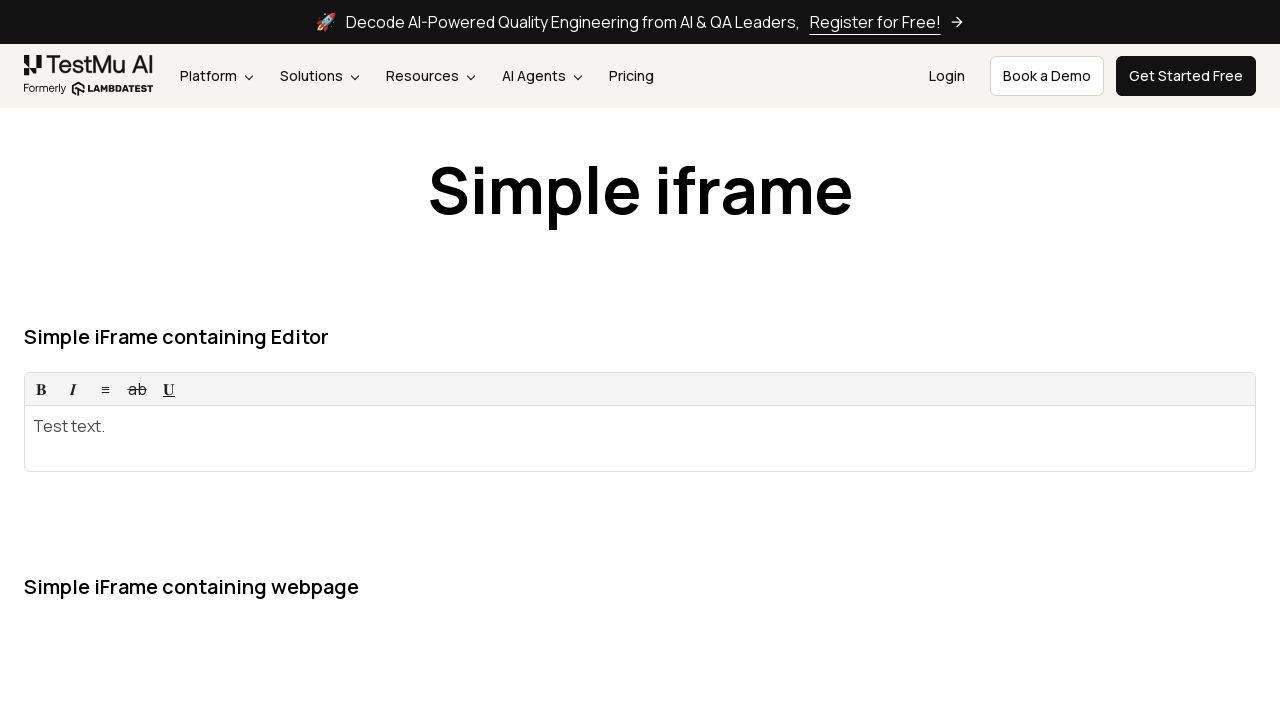

Selected all text in the input field using Ctrl+A for formatting on #iFrame1 >> internal:control=enter-frame >> xpath=//*[@class='rsw-ce']
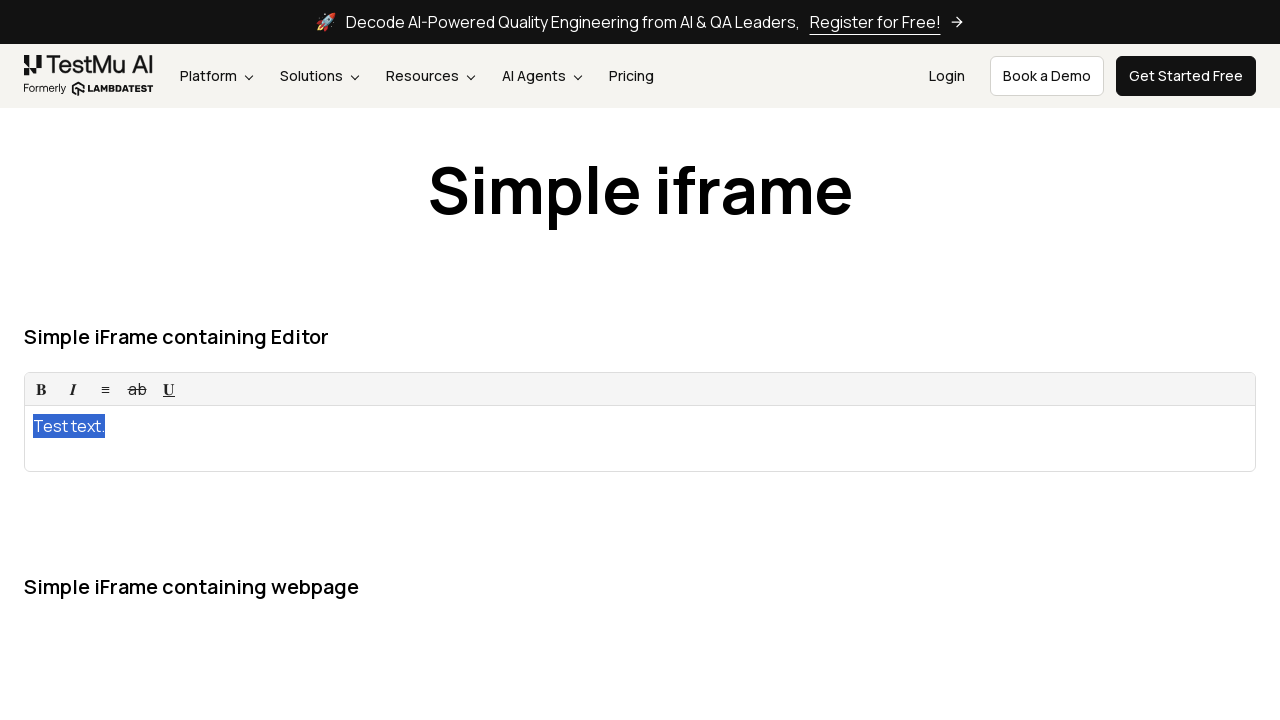

Applied Bold formatting to the selected text at (41, 389) on #iFrame1 >> internal:control=enter-frame >> xpath=//button[@title='Bold']
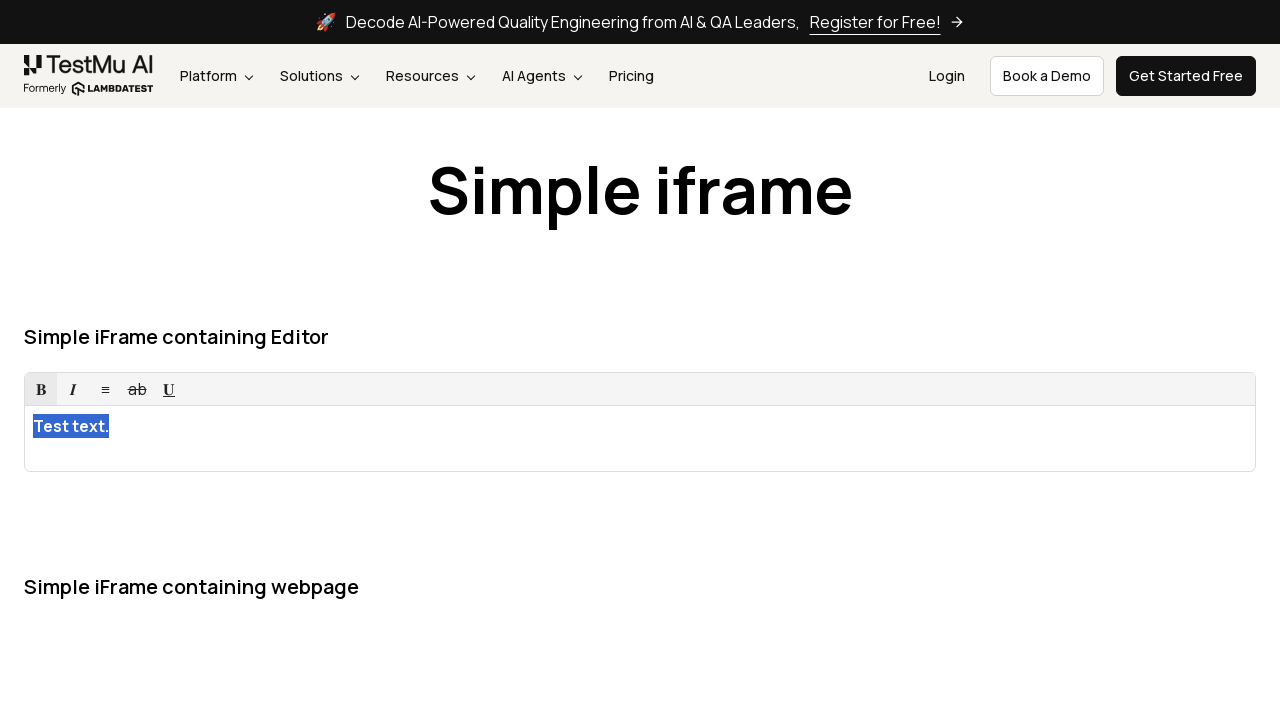

Applied Italic formatting to the selected text at (73, 389) on #iFrame1 >> internal:control=enter-frame >> xpath=//button[@title='Italic']
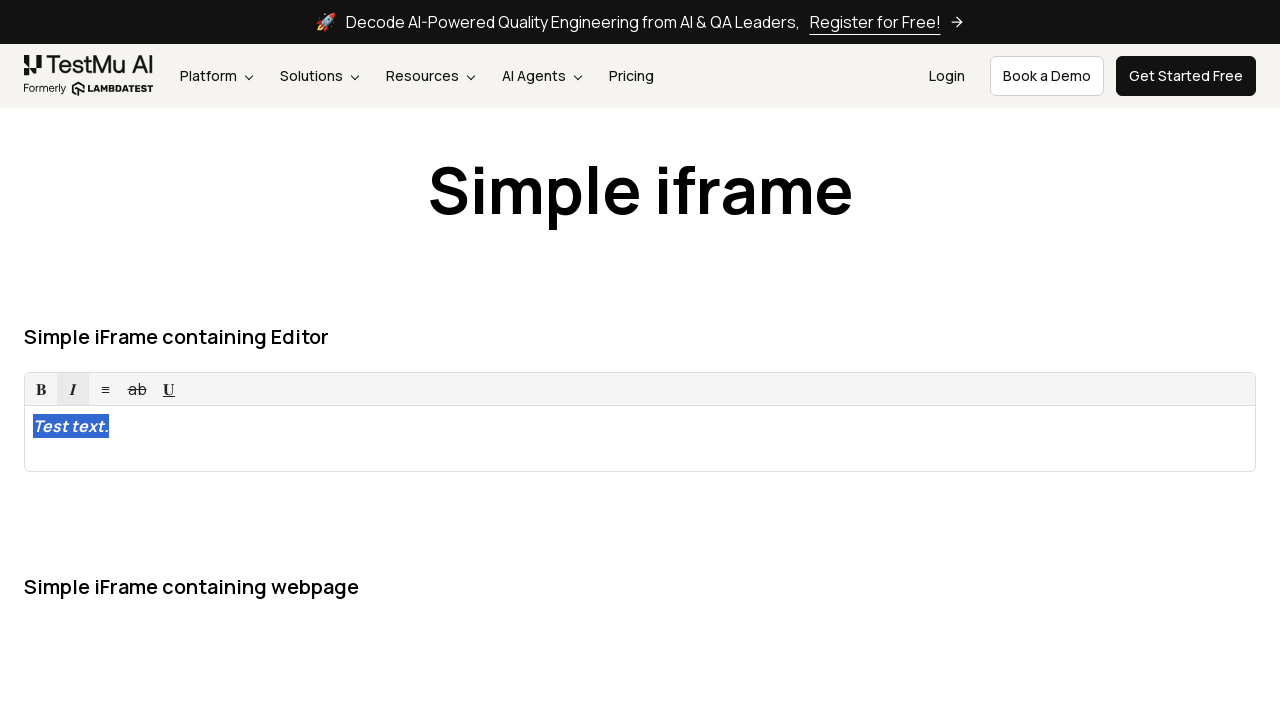

Applied Underline formatting to the selected text at (169, 389) on #iFrame1 >> internal:control=enter-frame >> xpath=//button[@title='Underline']
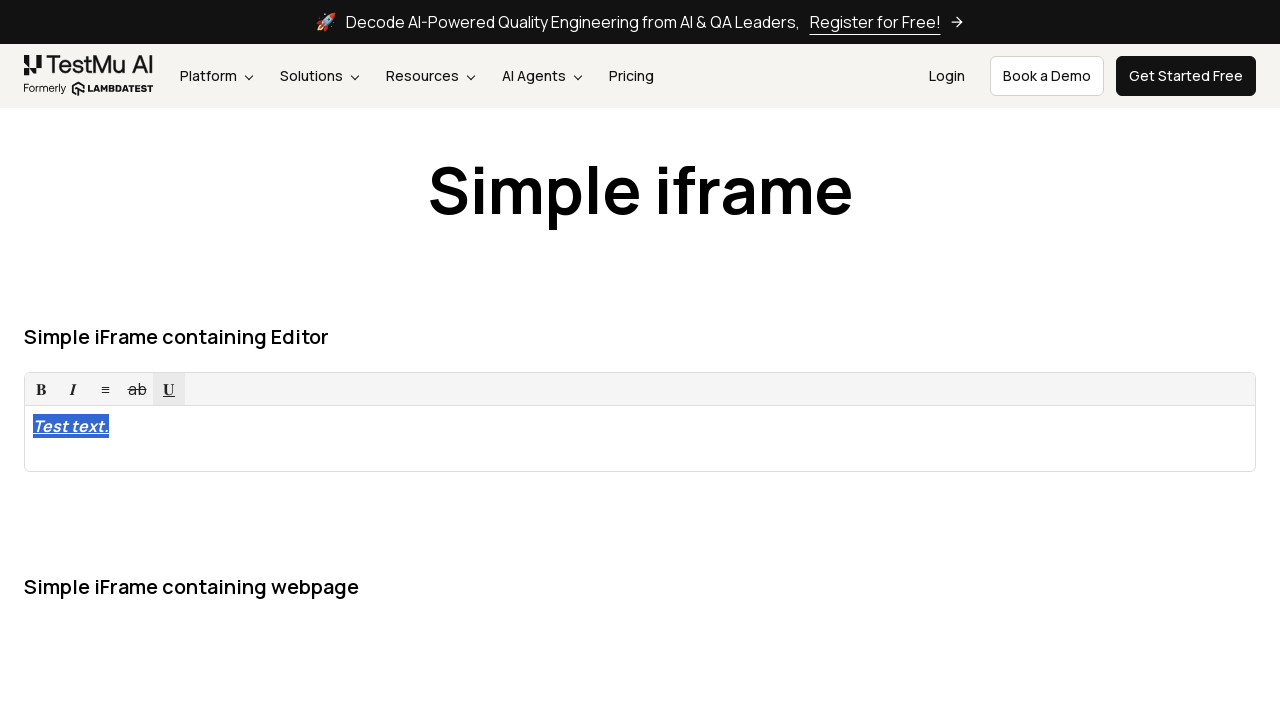

Moved cursor to the right to deselect the text on #iFrame1 >> internal:control=enter-frame >> xpath=//*[@class='rsw-ce']
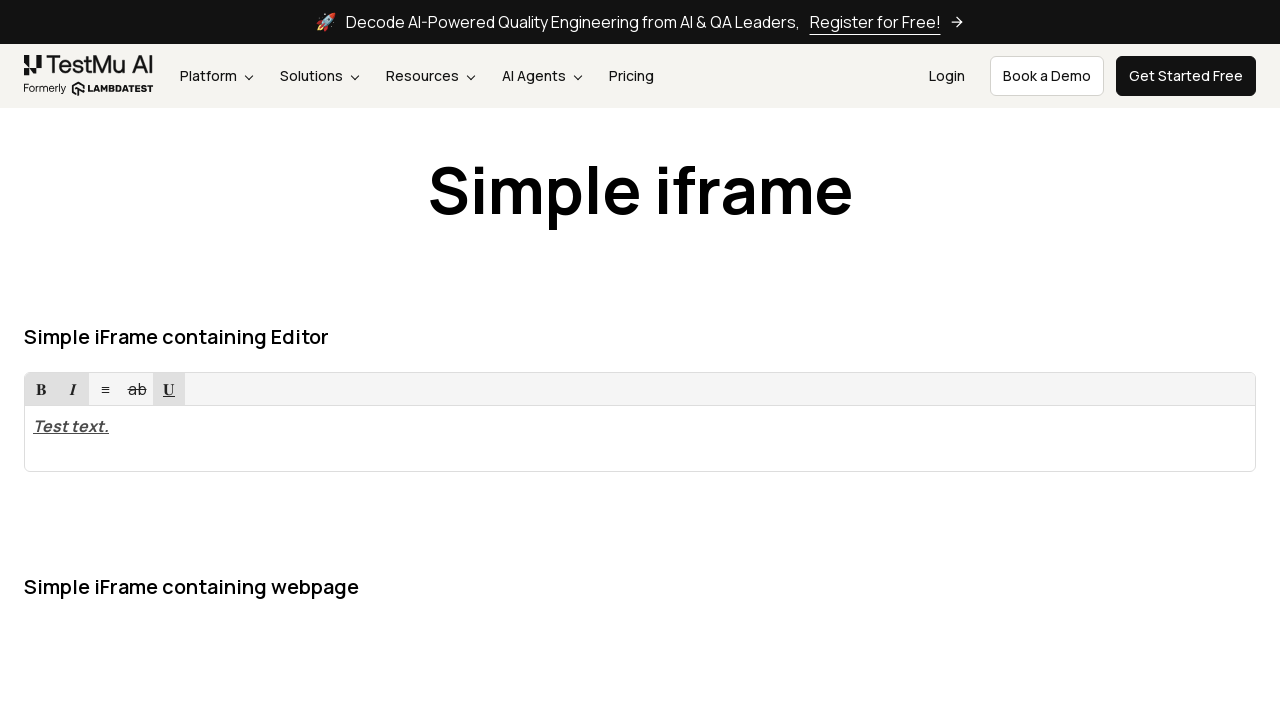

Retrieved formatted text content from the element
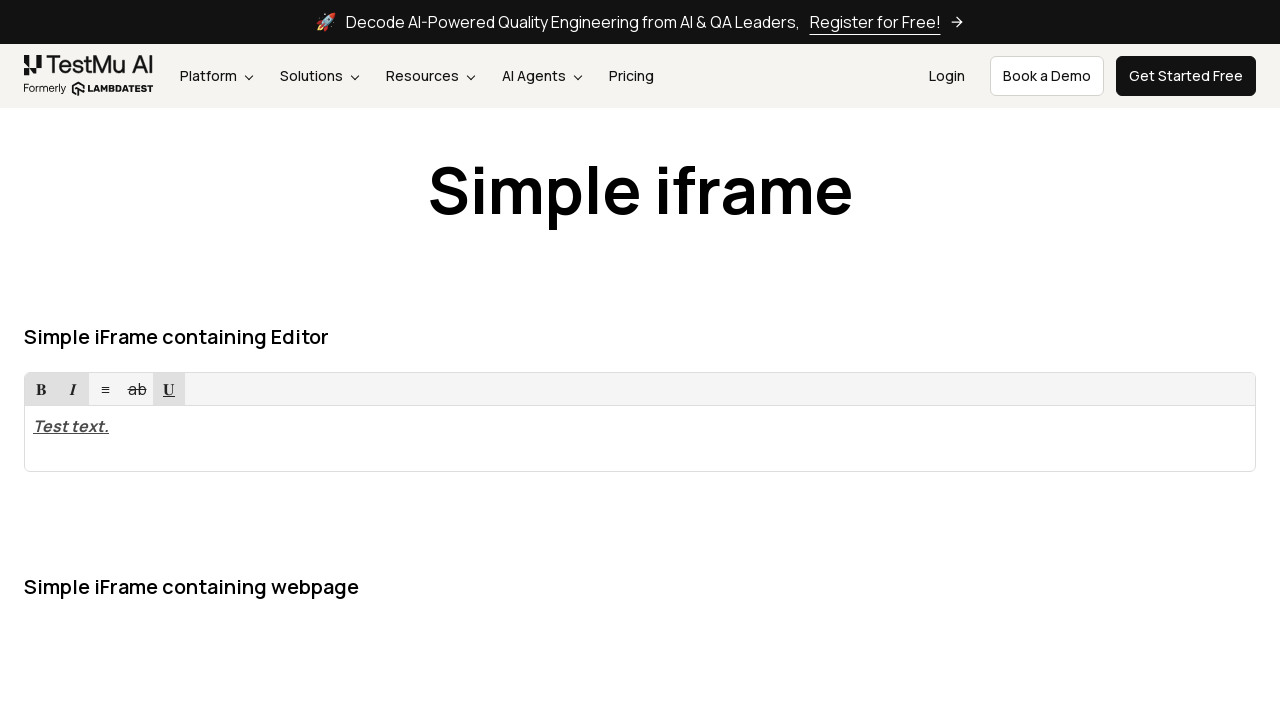

Verified that formatted text 'Test text.' matches the original text 'Test text.'
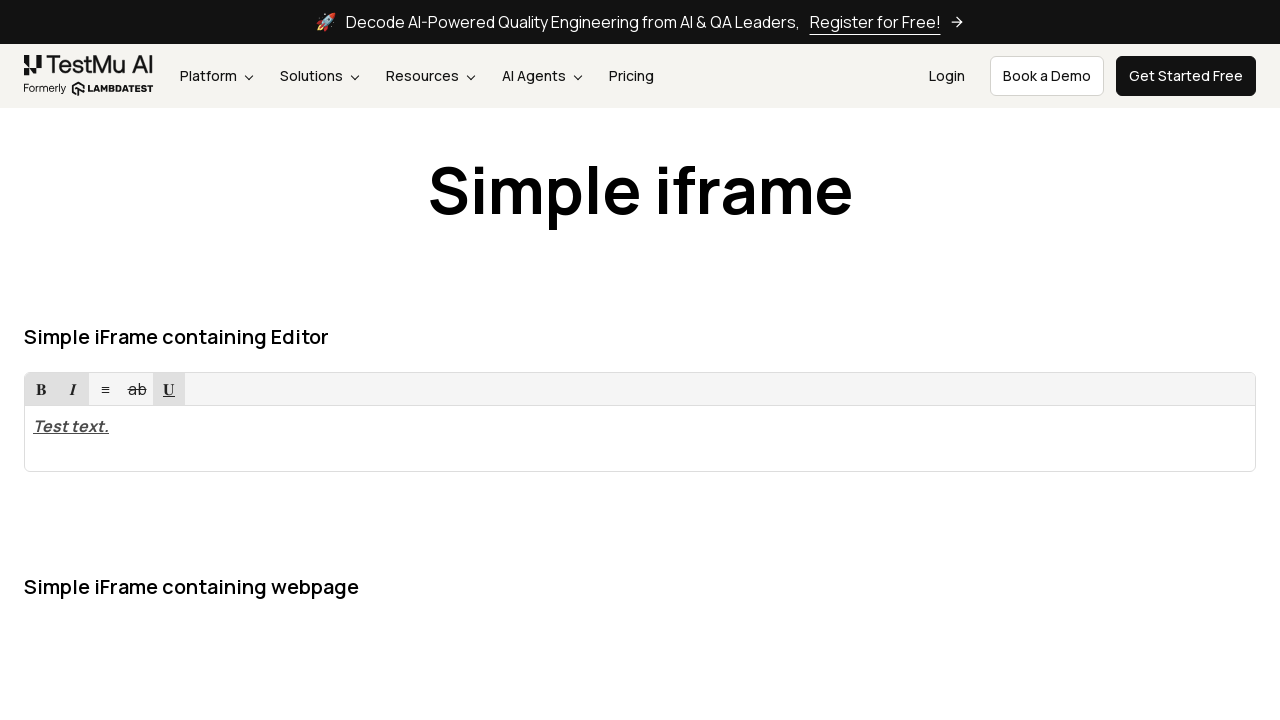

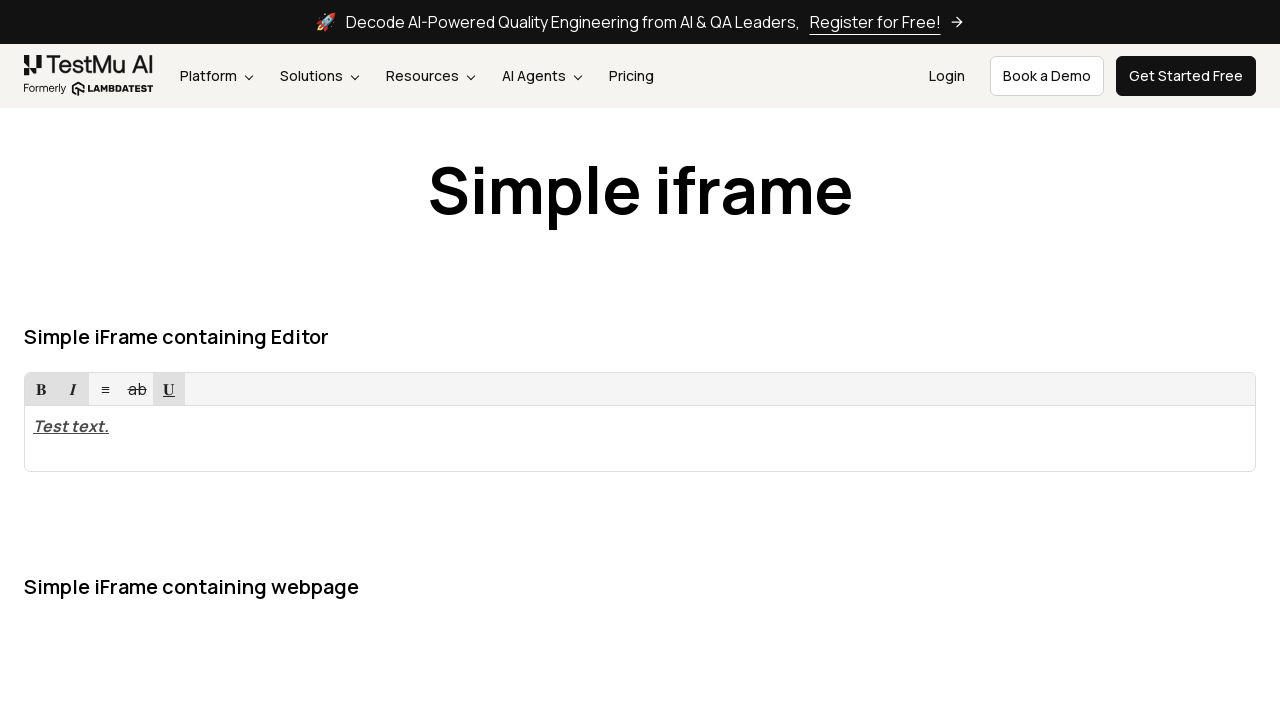